Tests the "My Resume" hyperlink by clicking it and verifying navigation to the GitHub resume repository

Starting URL: https://alexander-berg.github.io

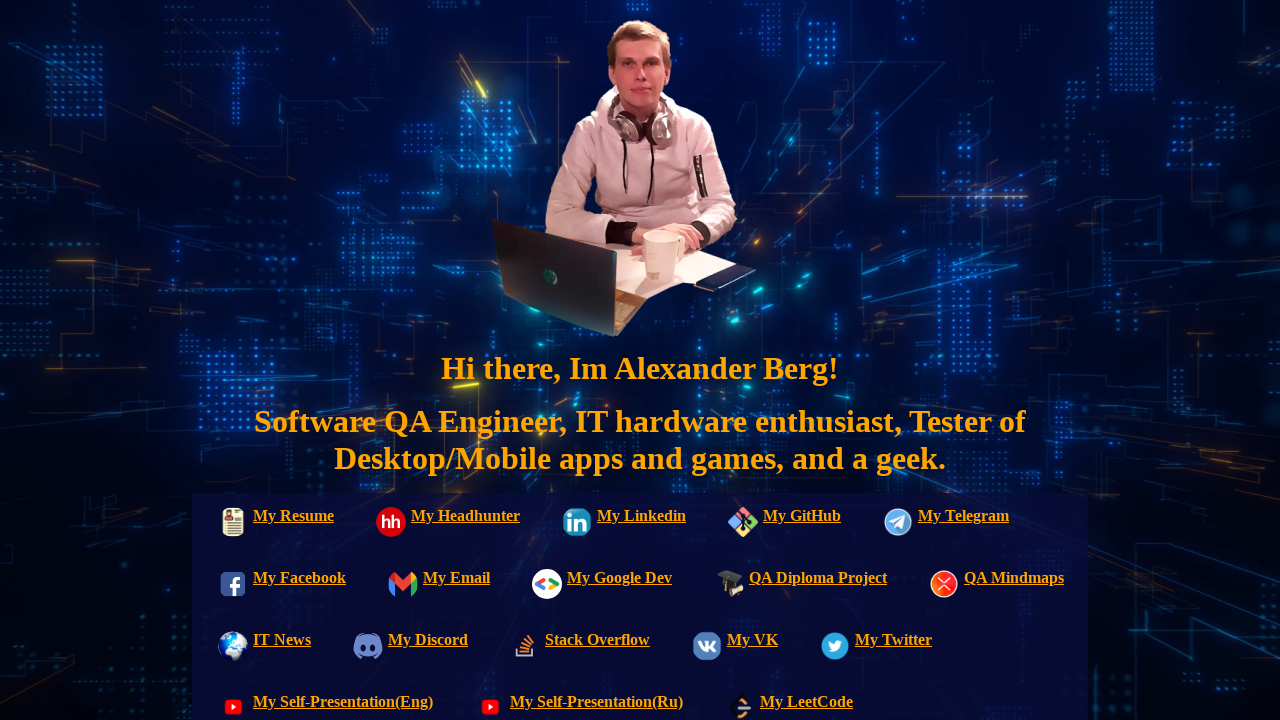

Waited for 'My Resume' link to be visible on the page
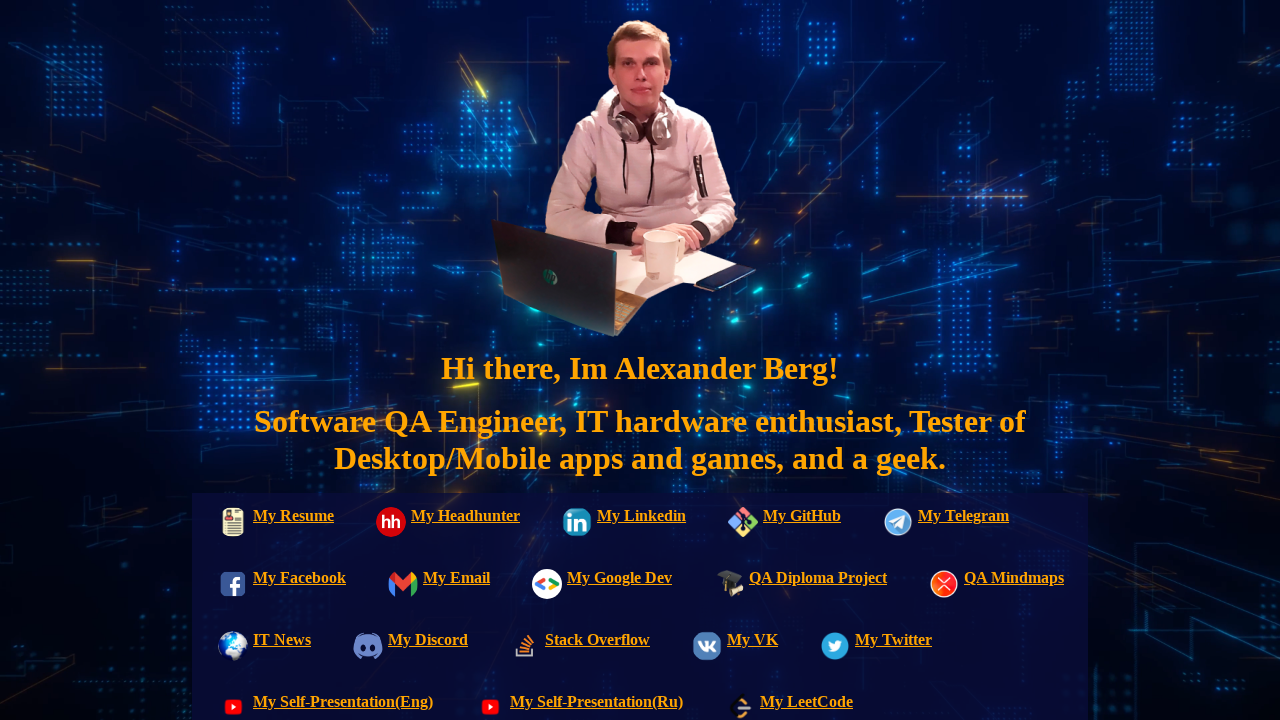

Clicked 'My Resume' hyperlink at (271, 524) on text=My Resume
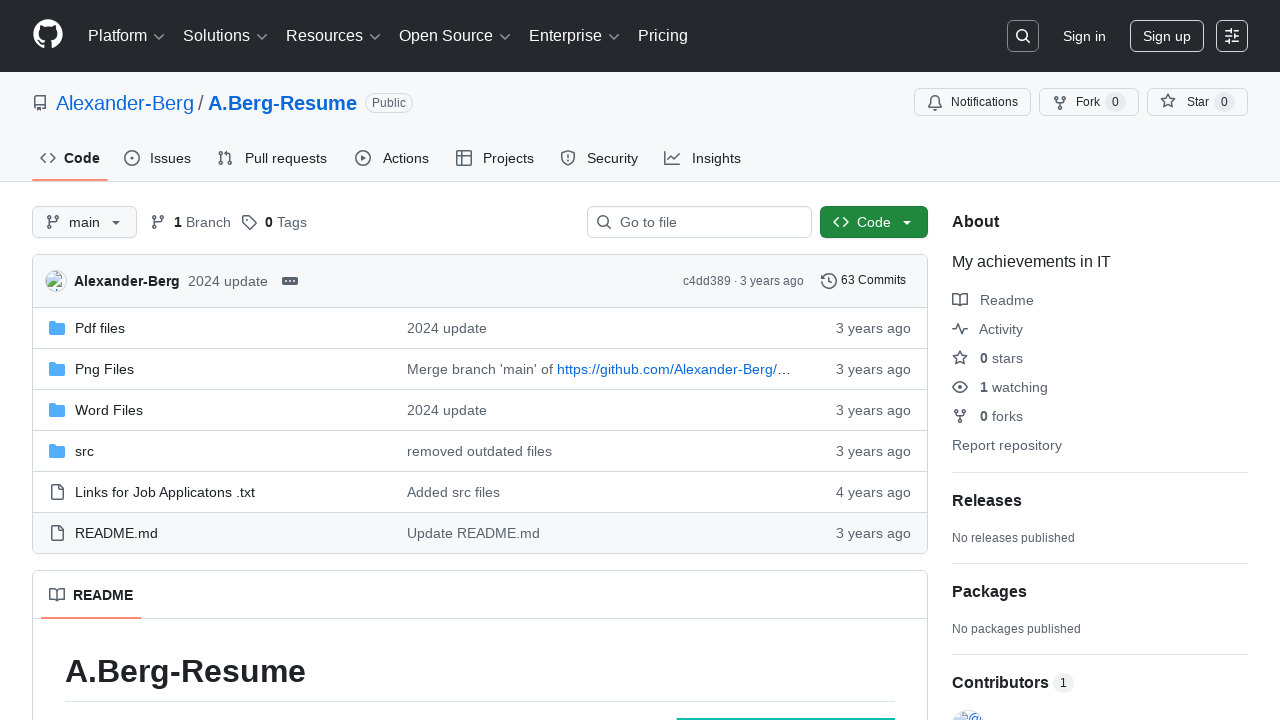

Successfully navigated to GitHub resume repository at https://github.com/Alexander-Berg/A.Berg-Resume
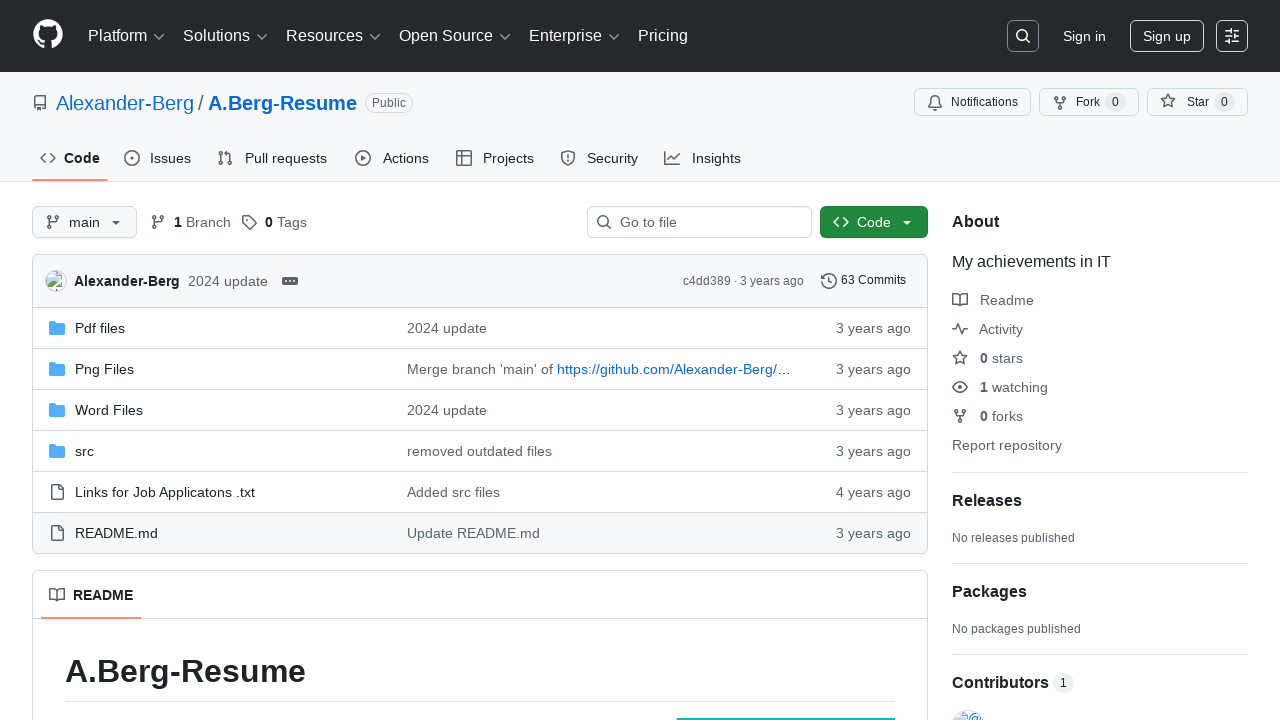

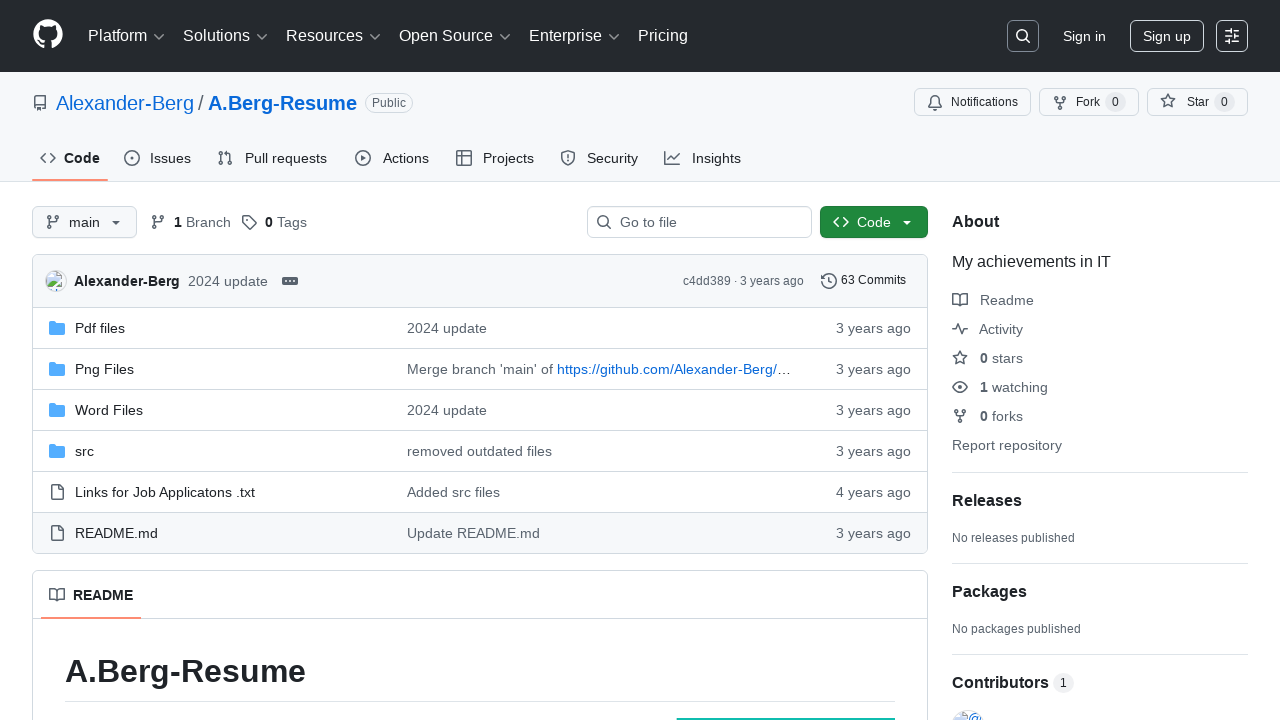